Tests basic element locating on the DemoBlaze e-commerce site by finding various elements (Sign up link, navigation buttons, product names, store branding) using different locator strategies and verifying they are present on the page.

Starting URL: https://www.demoblaze.com/

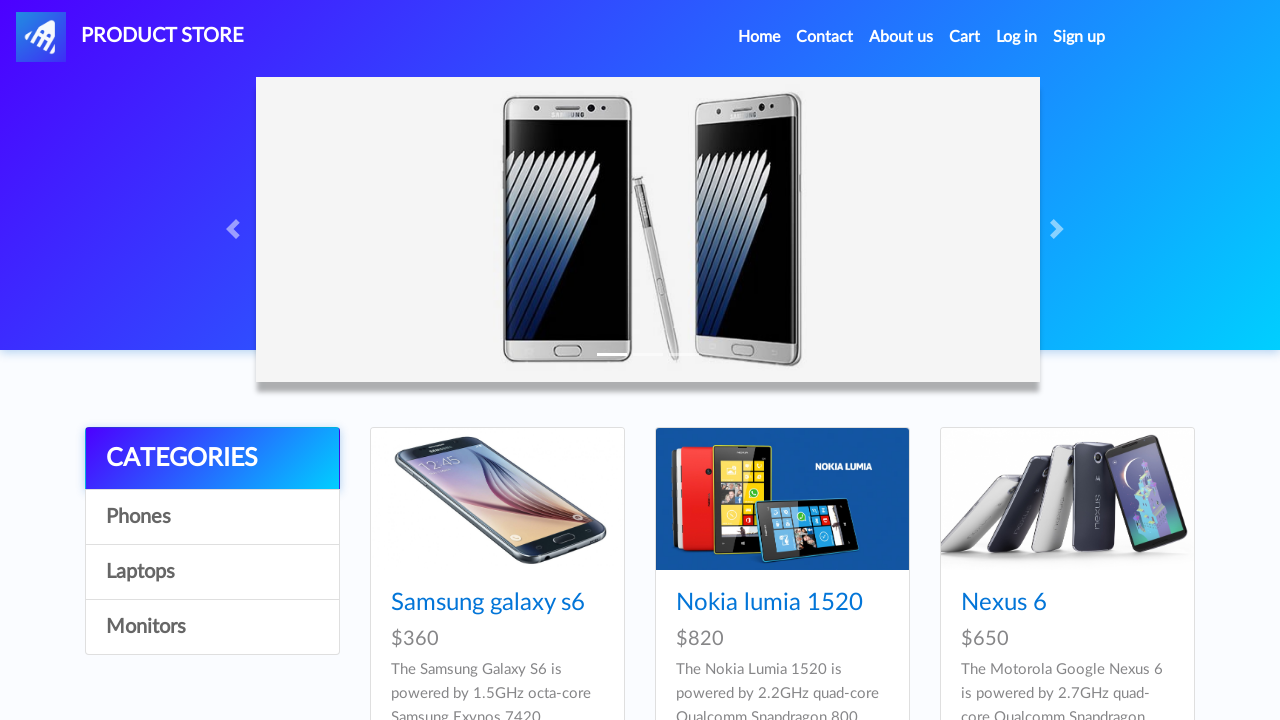

Waited for page to load with networkidle state
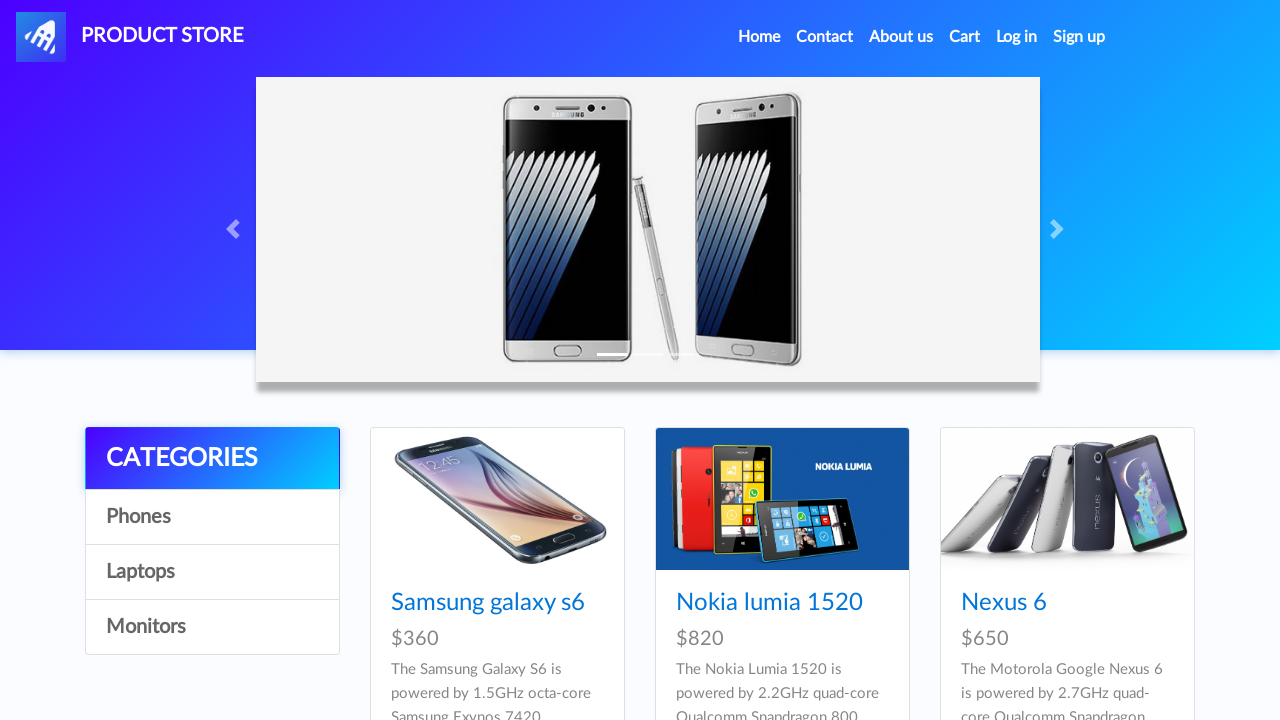

Located Sign up link by id '#signin2'
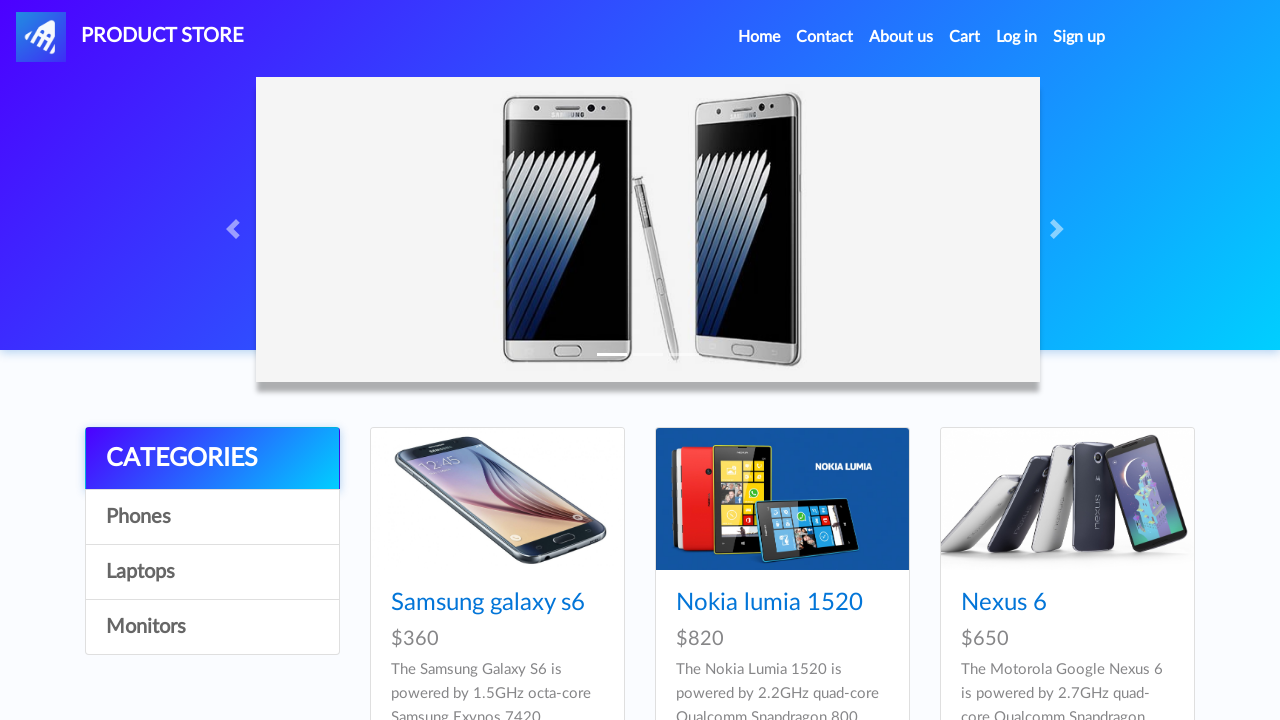

Sign up link became visible
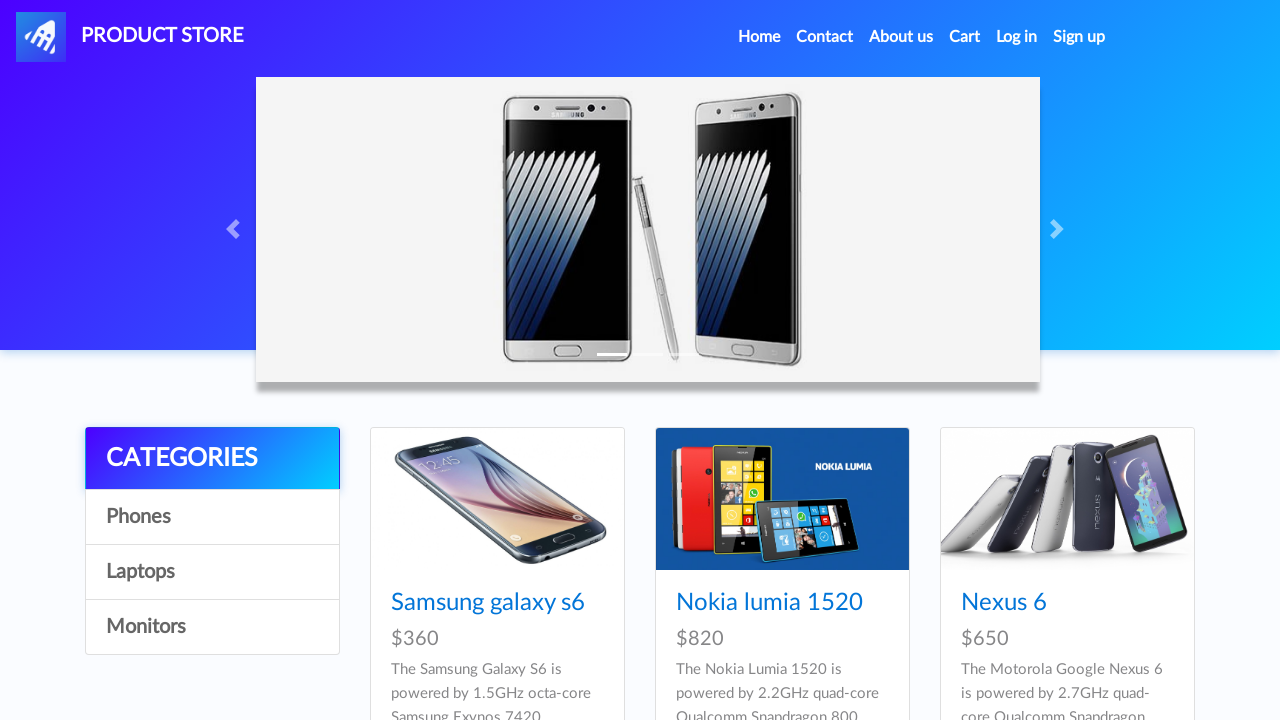

Verified Sign up link text: Sign up
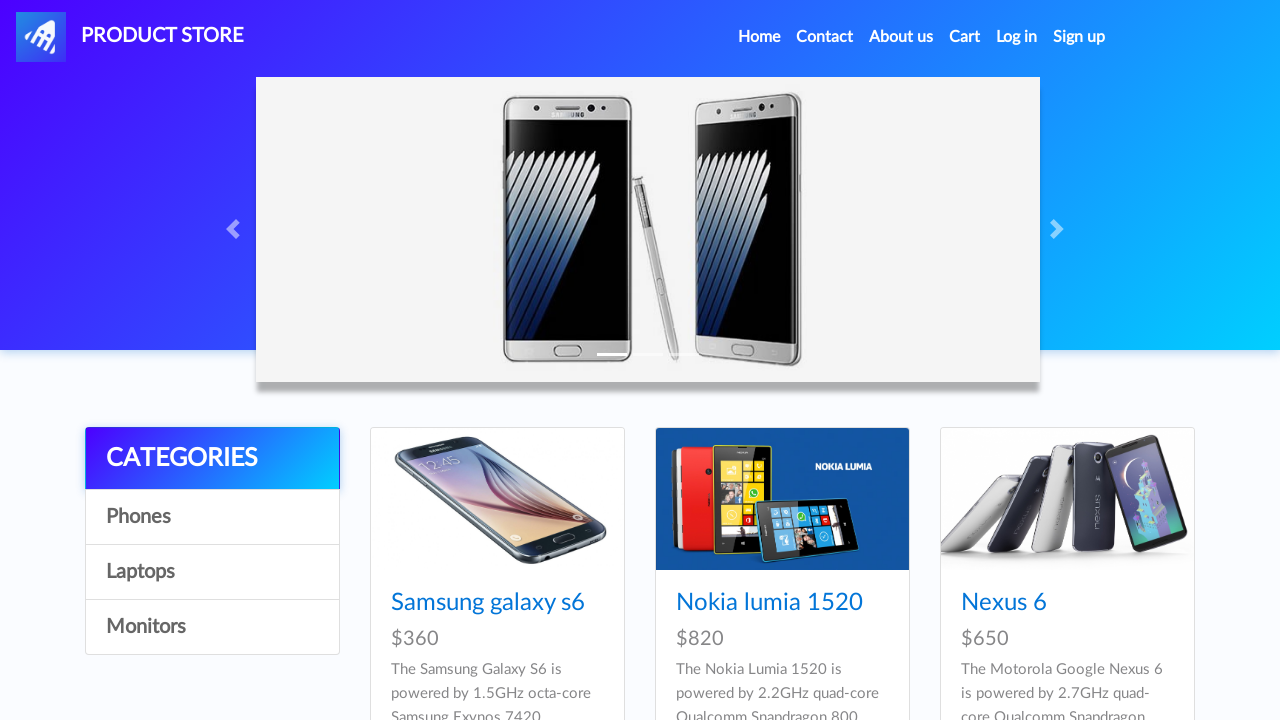

Located previous/next navigation by name attribute 'frm'
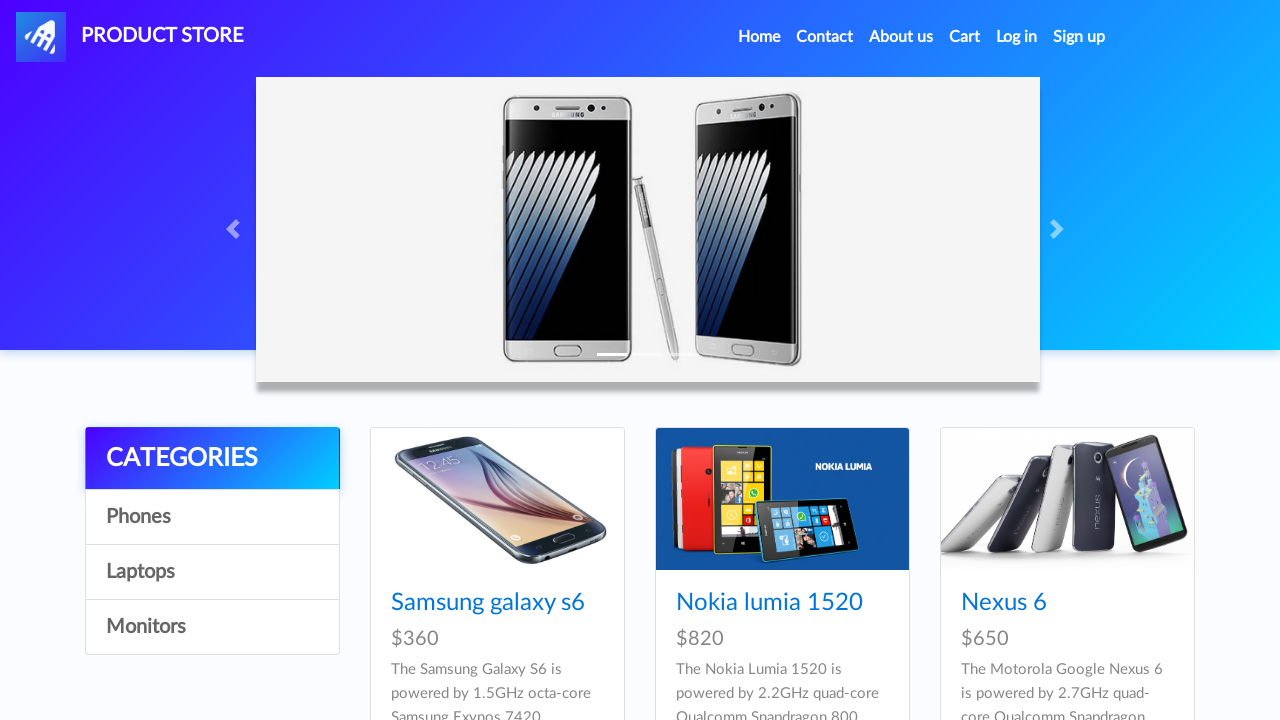

Previous/next navigation became visible
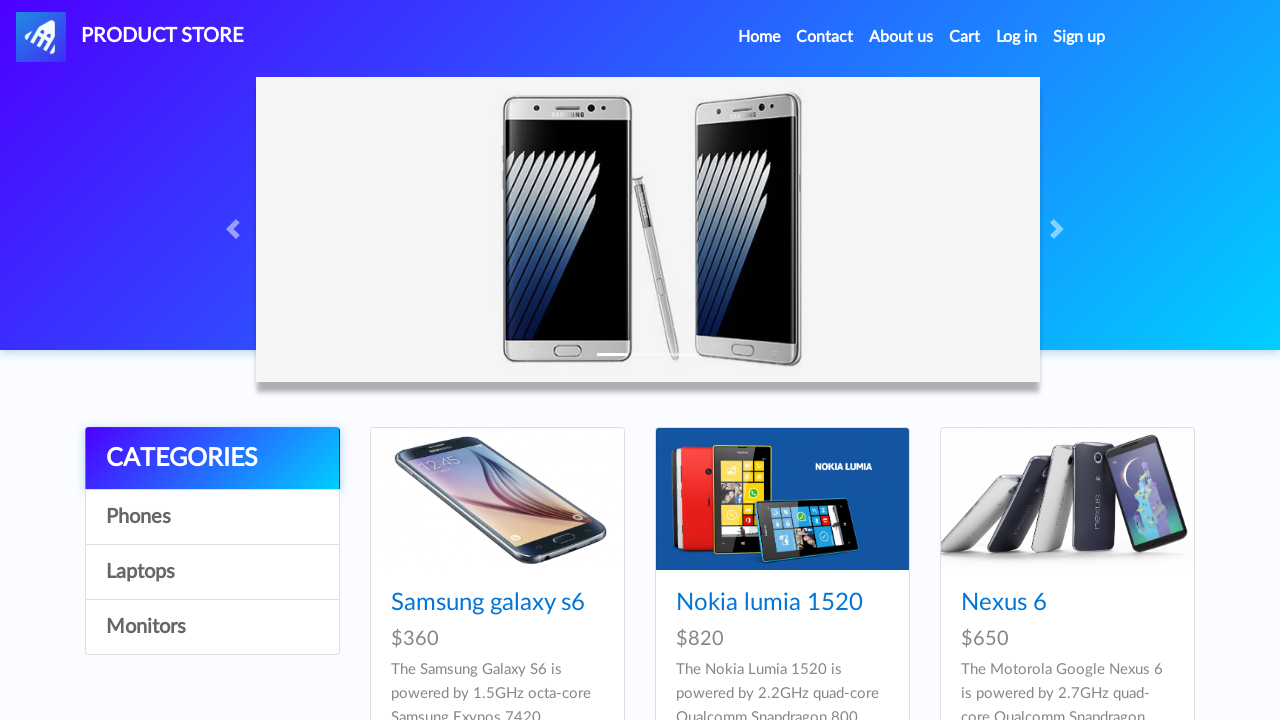

Verified previous/next navigation text: 
          
          
            Previous
            Next
          

        
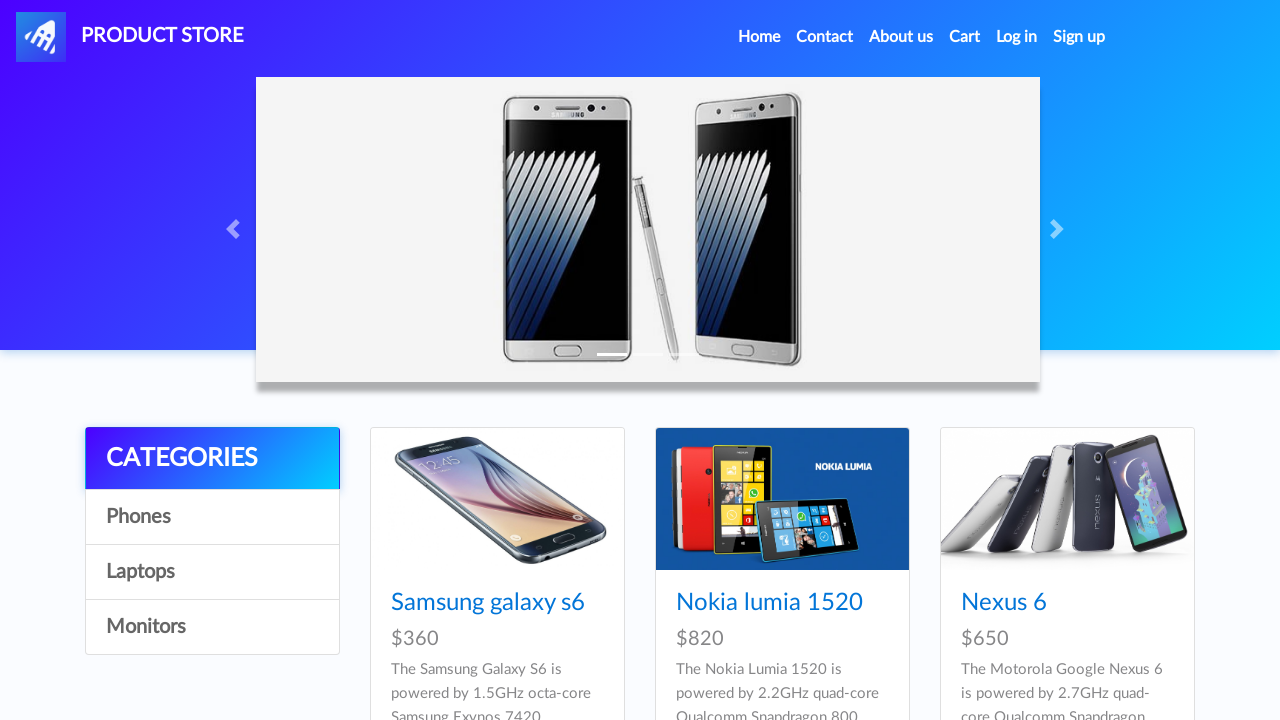

Located first h4 element (product name)
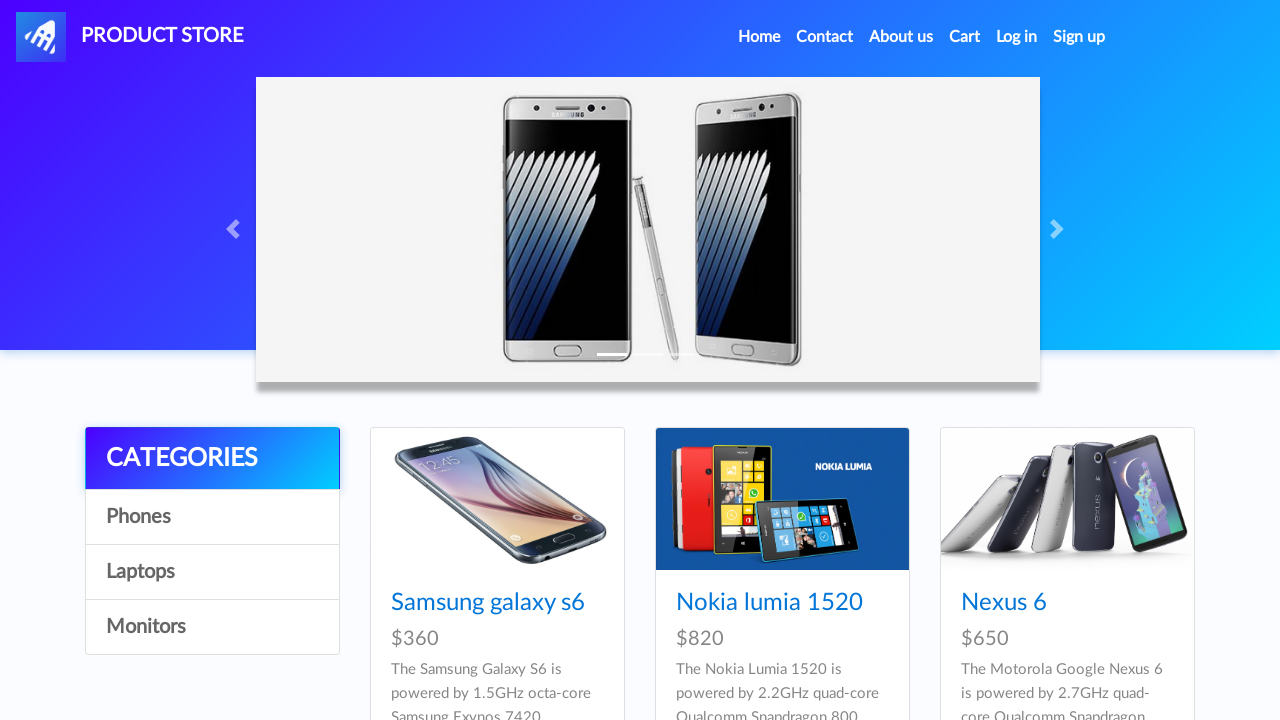

First h4 element became visible
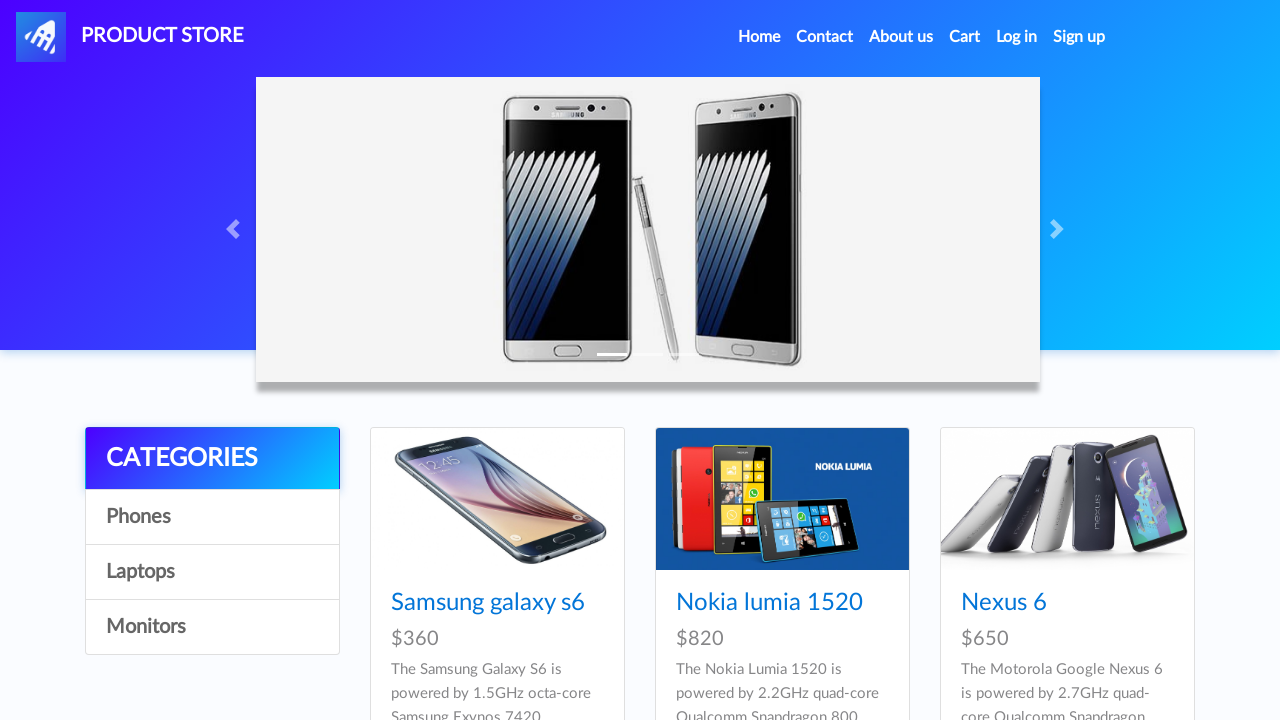

Verified first h4 text: Samsung galaxy s6
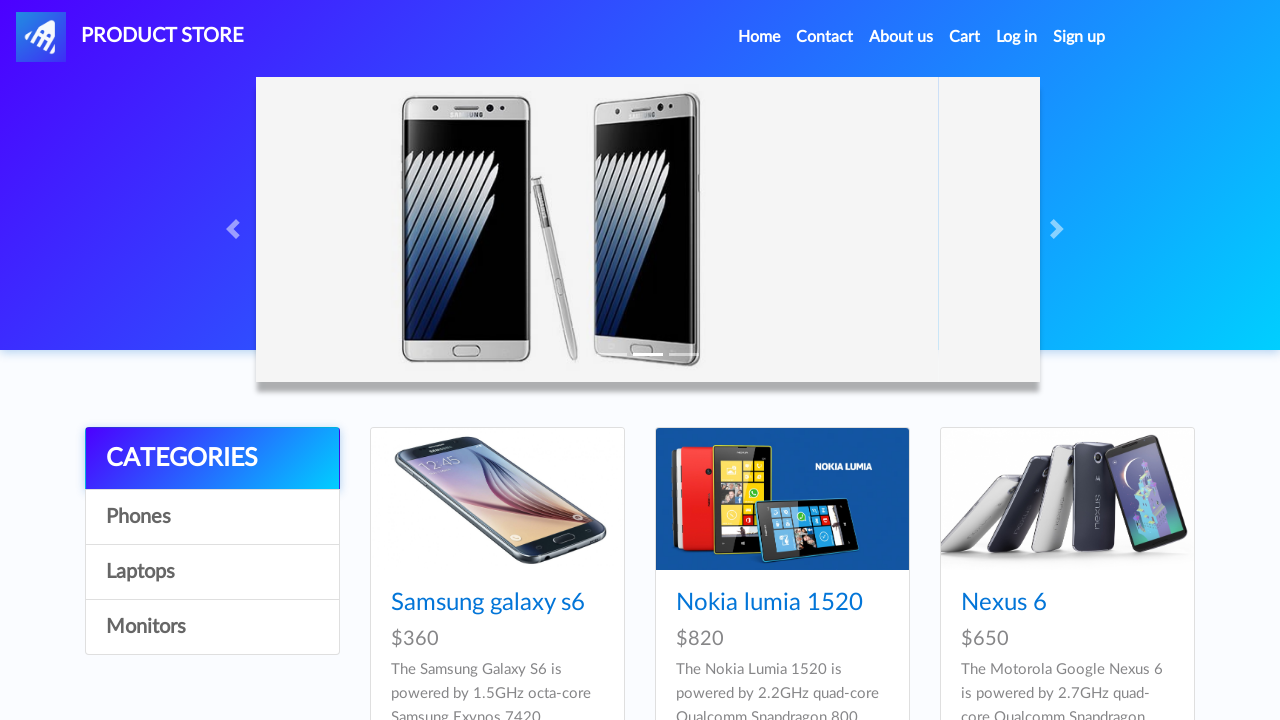

Located Product Store branding by class name '.navbar-brand'
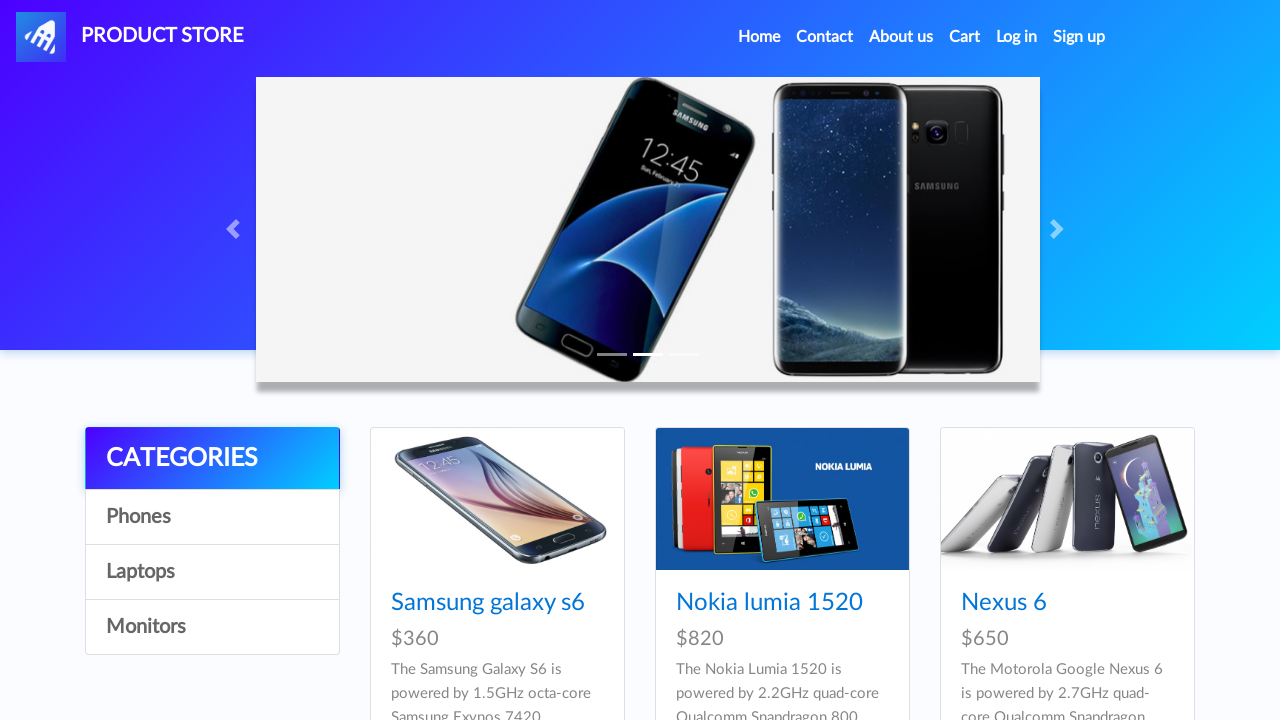

Product Store branding became visible
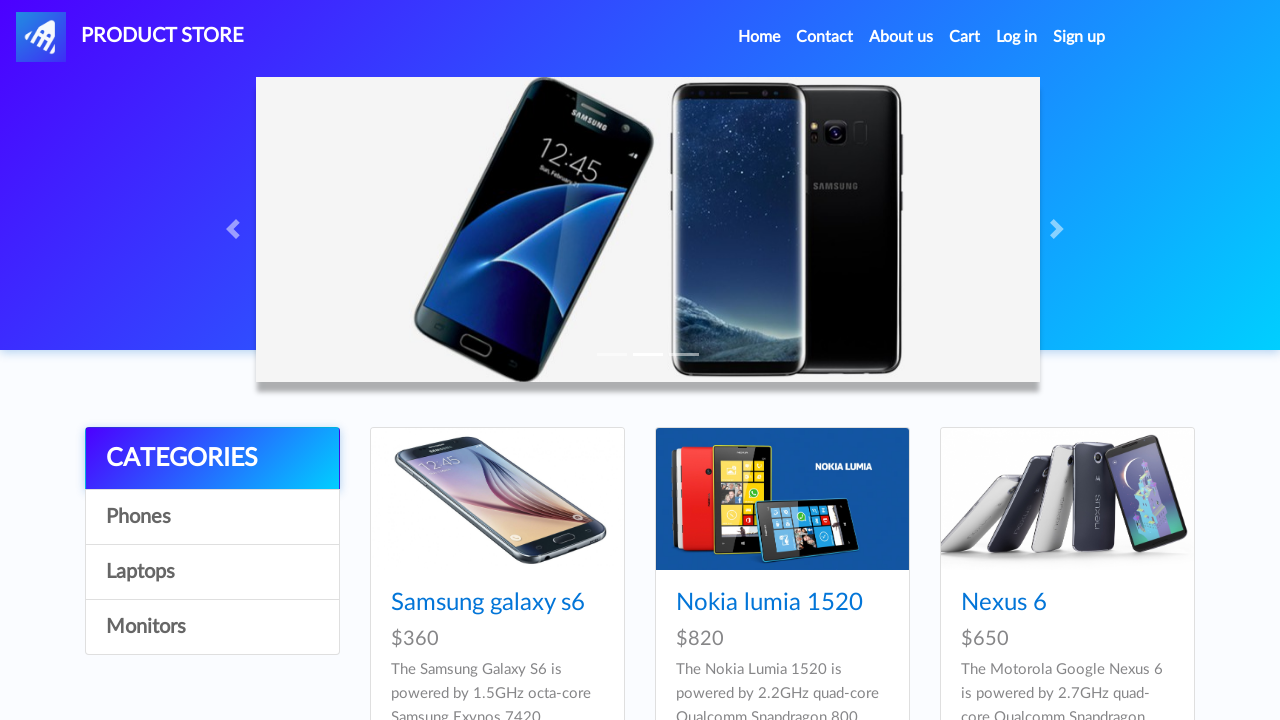

Verified Product Store text: 
      PRODUCT STORE
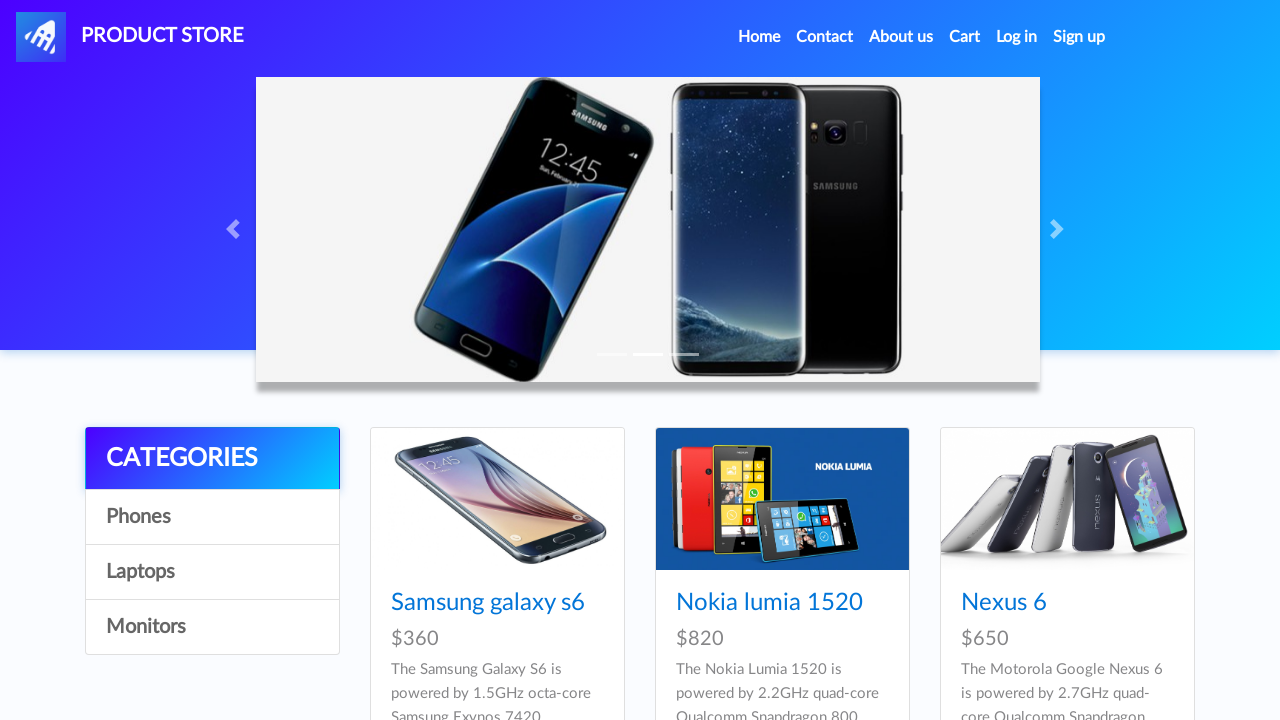

Located Nokia lumia 1520 by link text
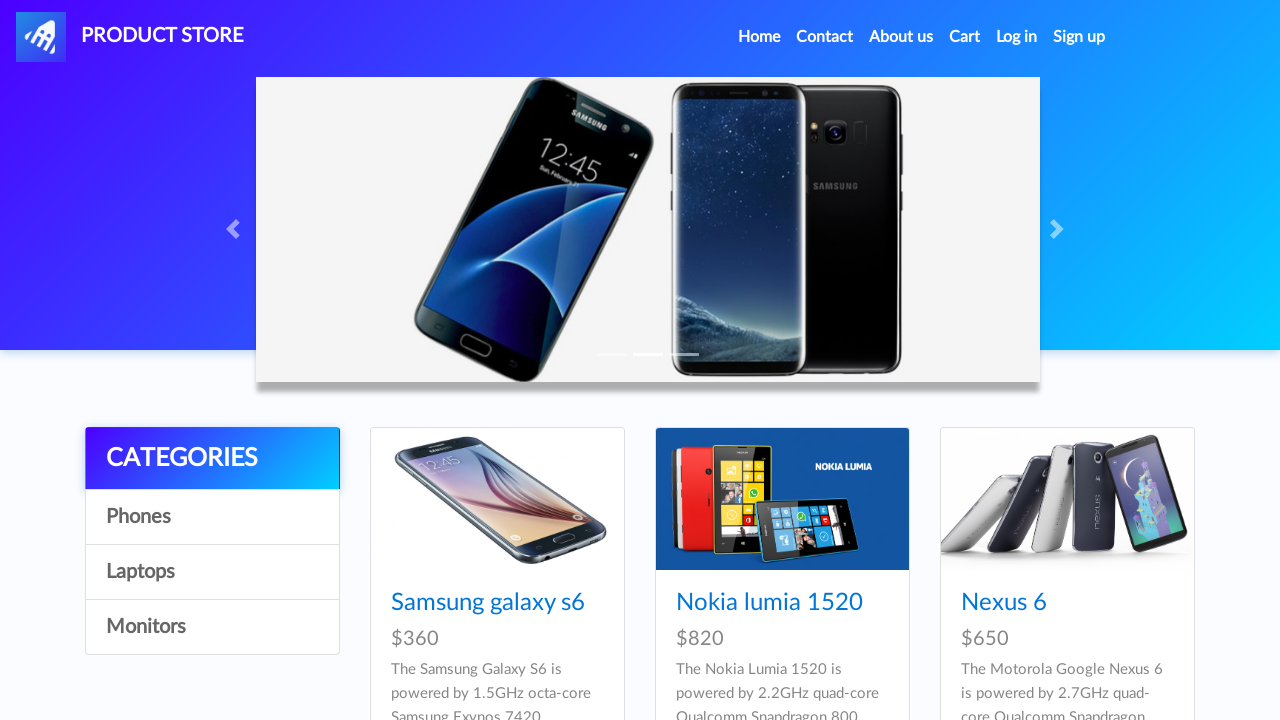

Nokia lumia 1520 link became visible
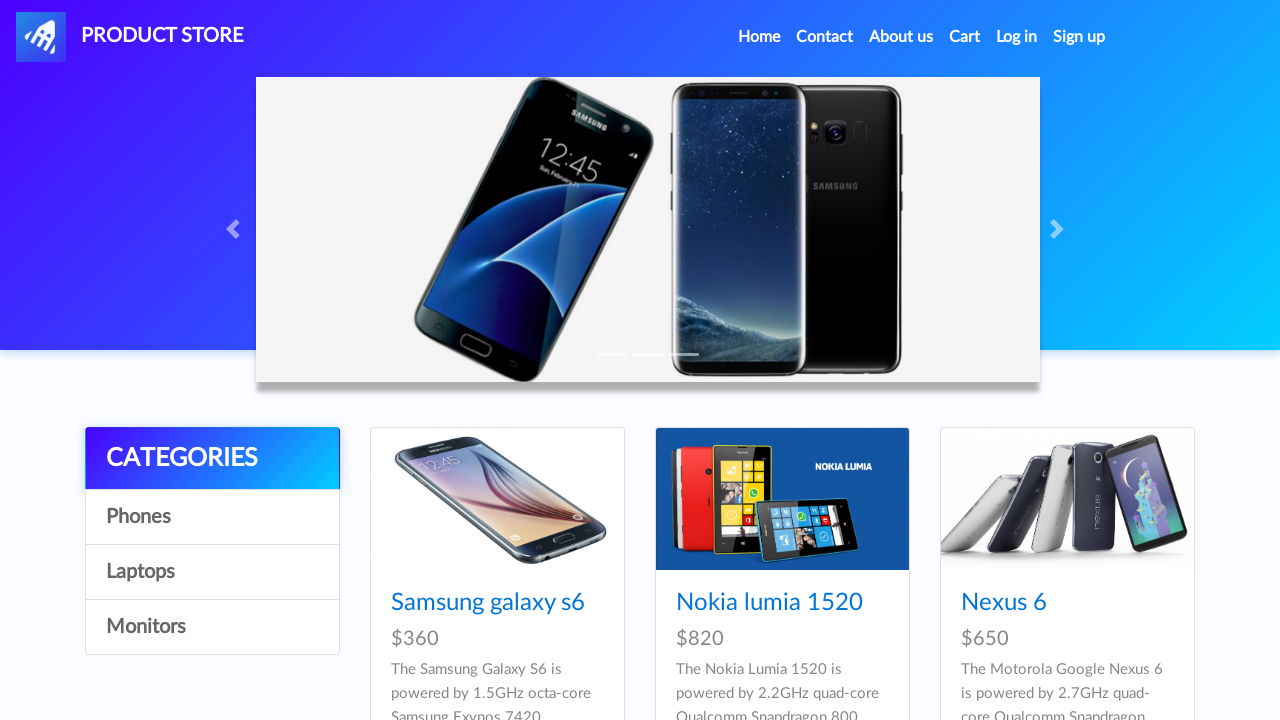

Verified Nokia text: Nokia lumia 1520
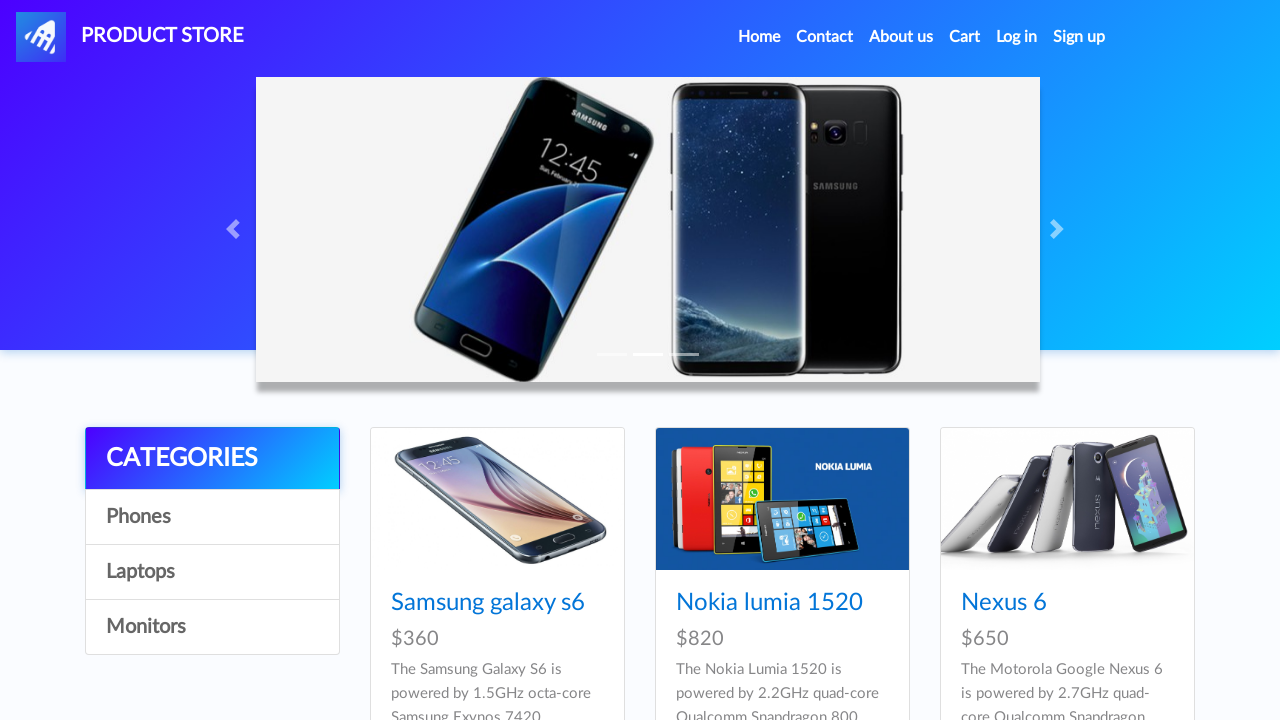

Located Nexus 6 by partial link text 'Nexu'
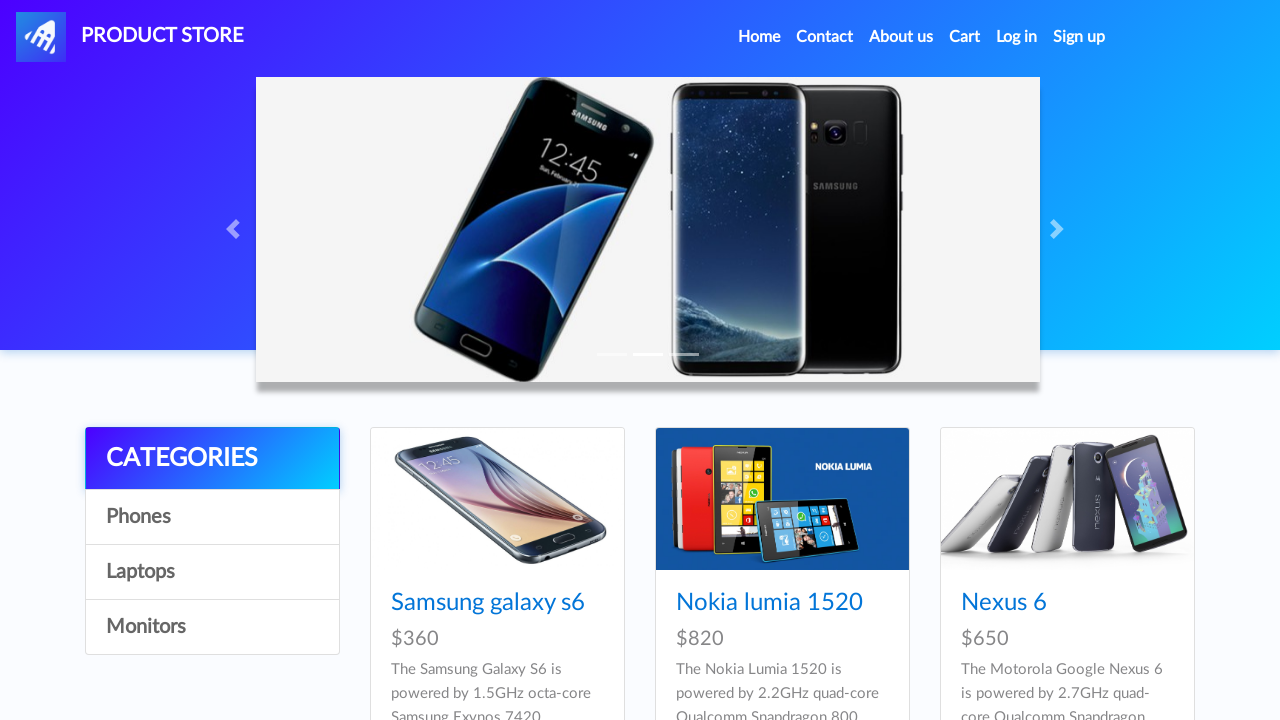

Nexus 6 link became visible
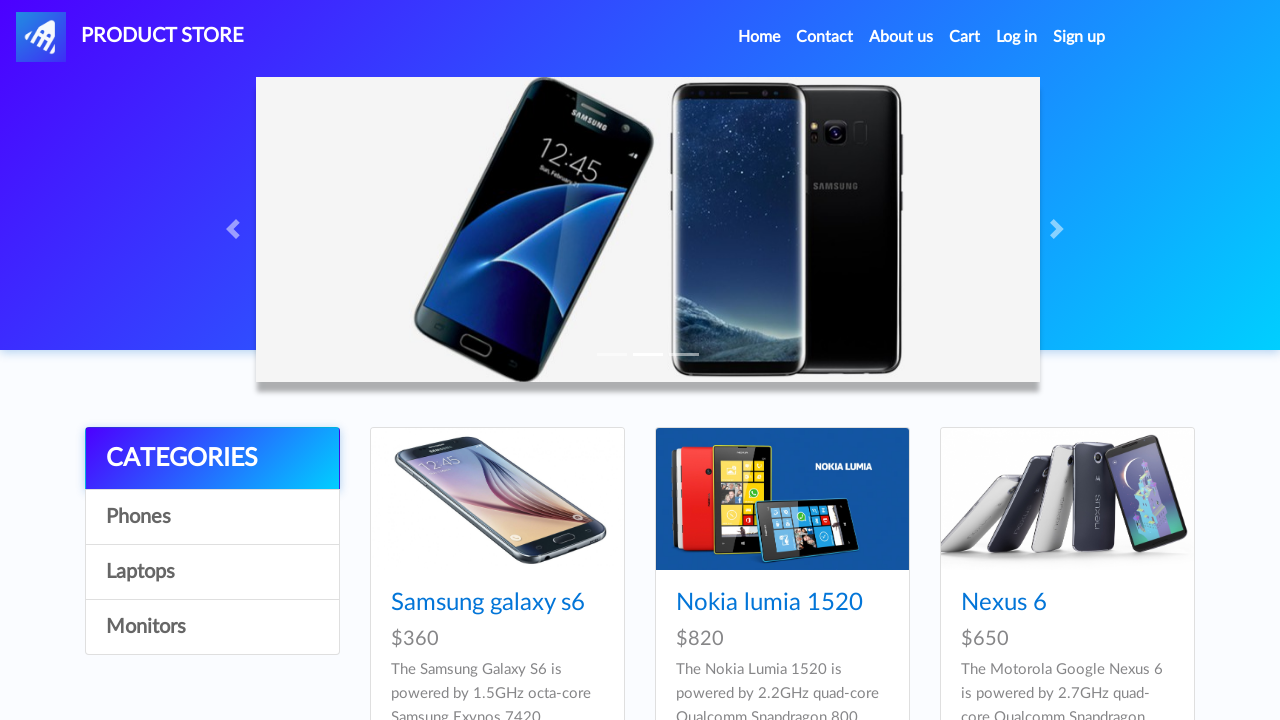

Verified Nexus 6 text: Nexus 6
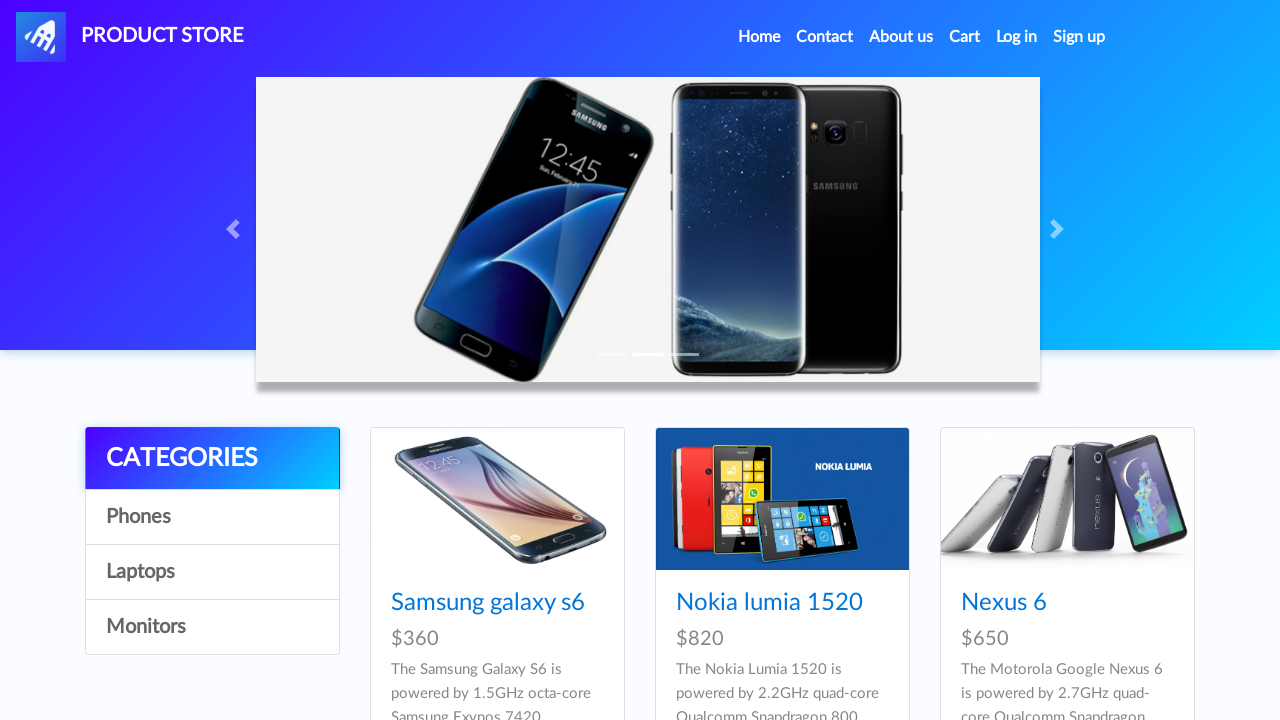

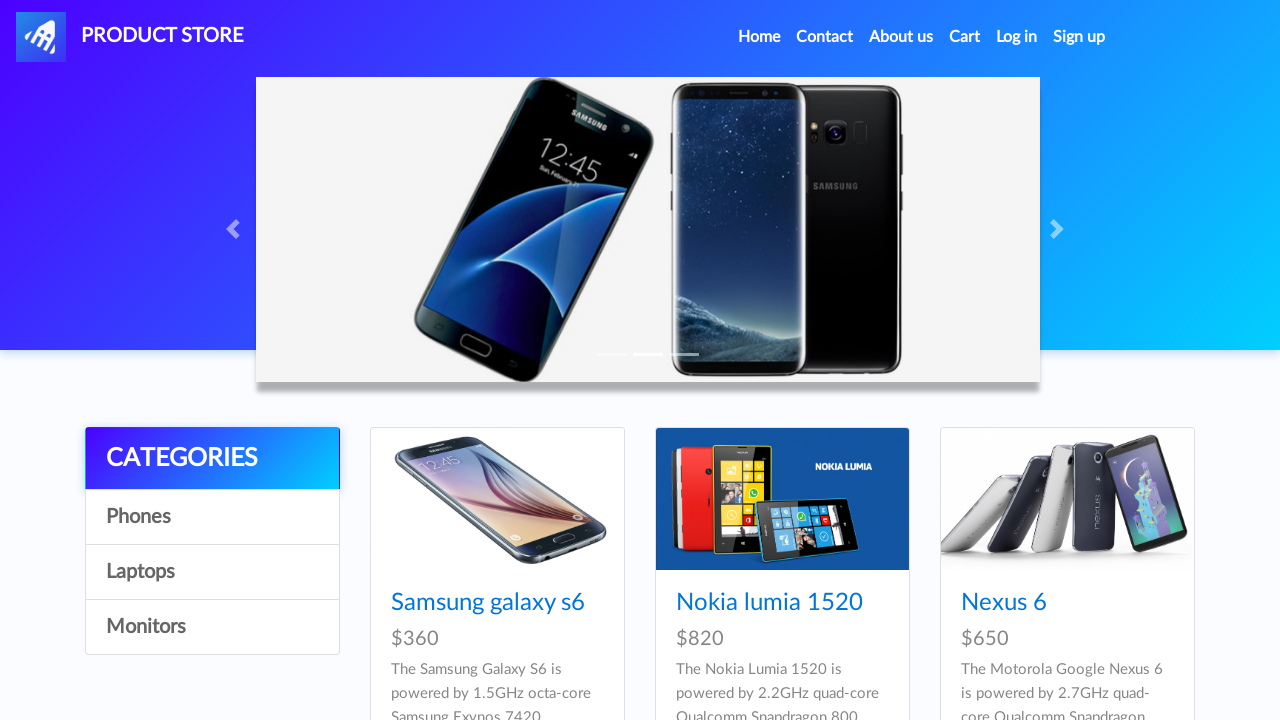